Navigates to Rio de Janeiro's official gazette website and clicks on the cover image to initiate a PDF download

Starting URL: https://doweb.rio.rj.gov.br/

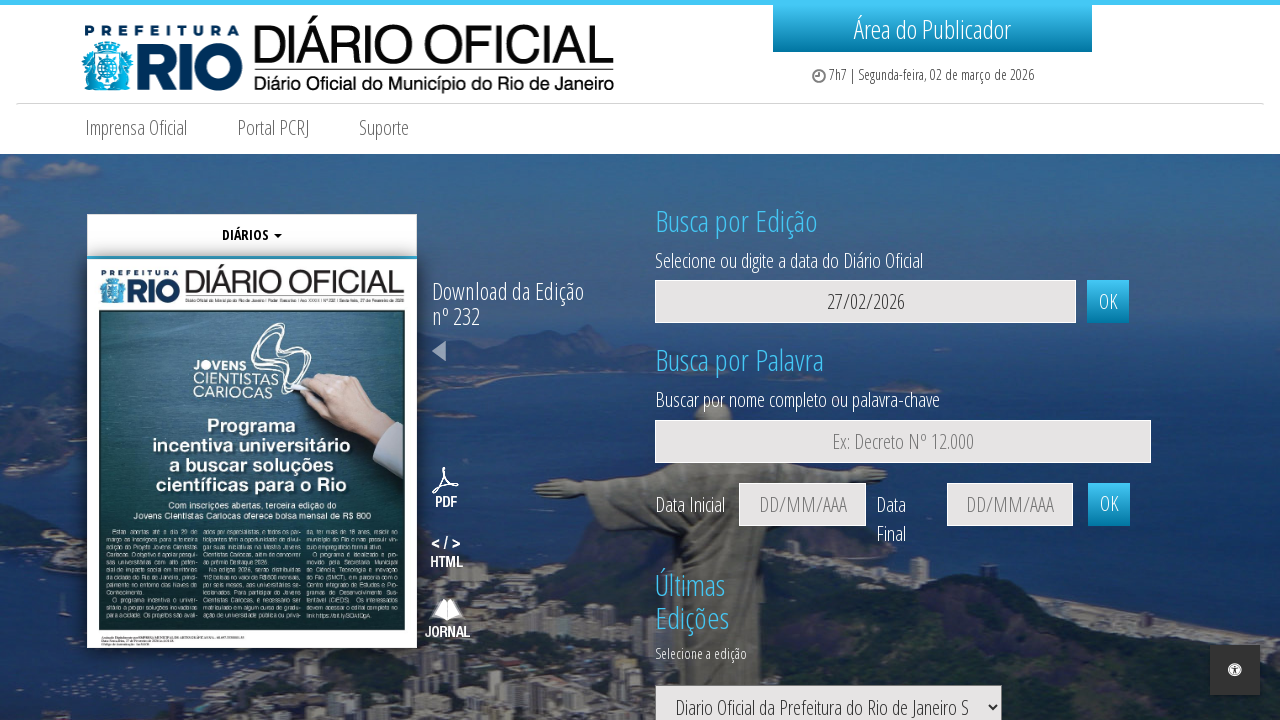

Waited for cover image to load on Rio de Janeiro gazette website
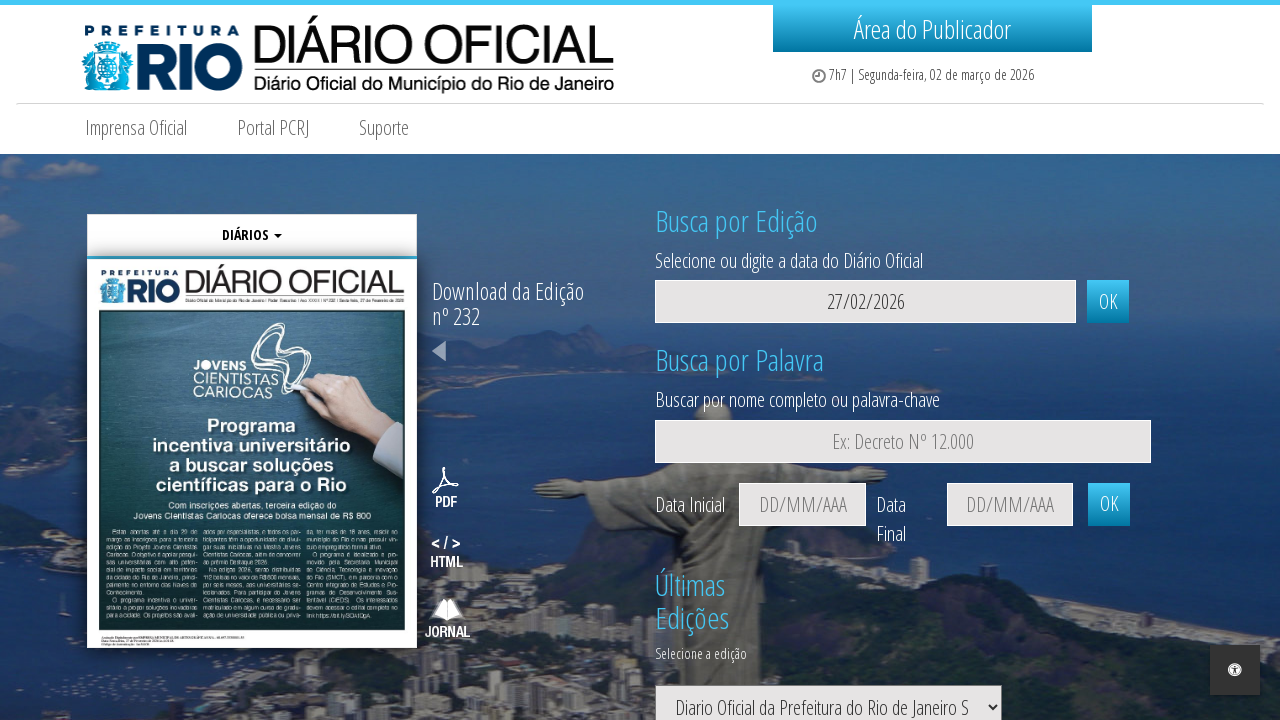

Clicked on cover image to initiate PDF download at (252, 454) on img#imagemCapa
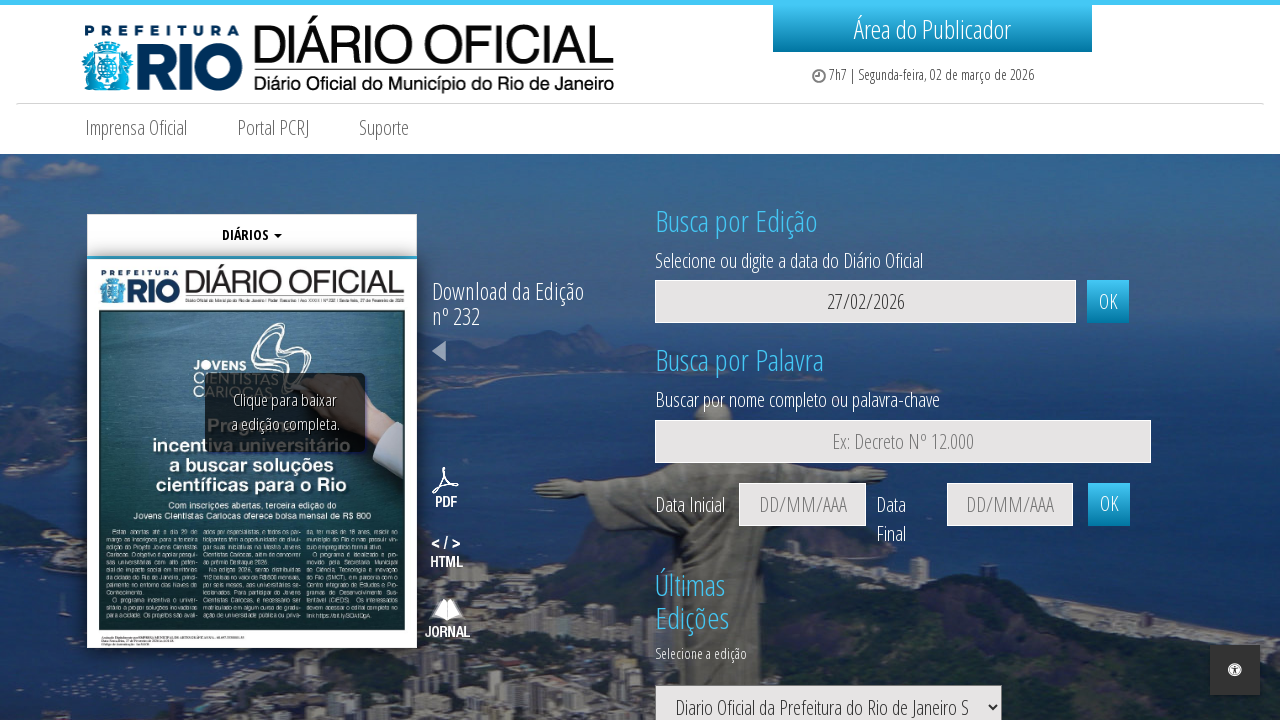

Waited 5 seconds for PDF download to complete
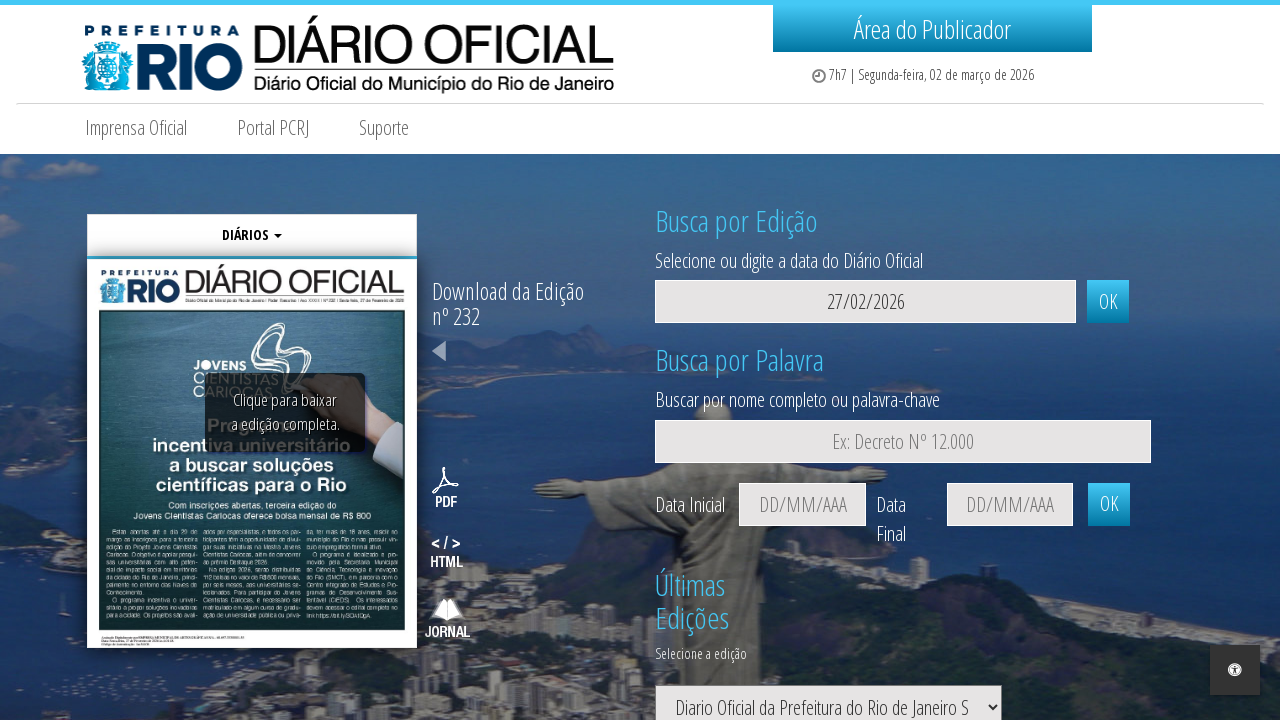

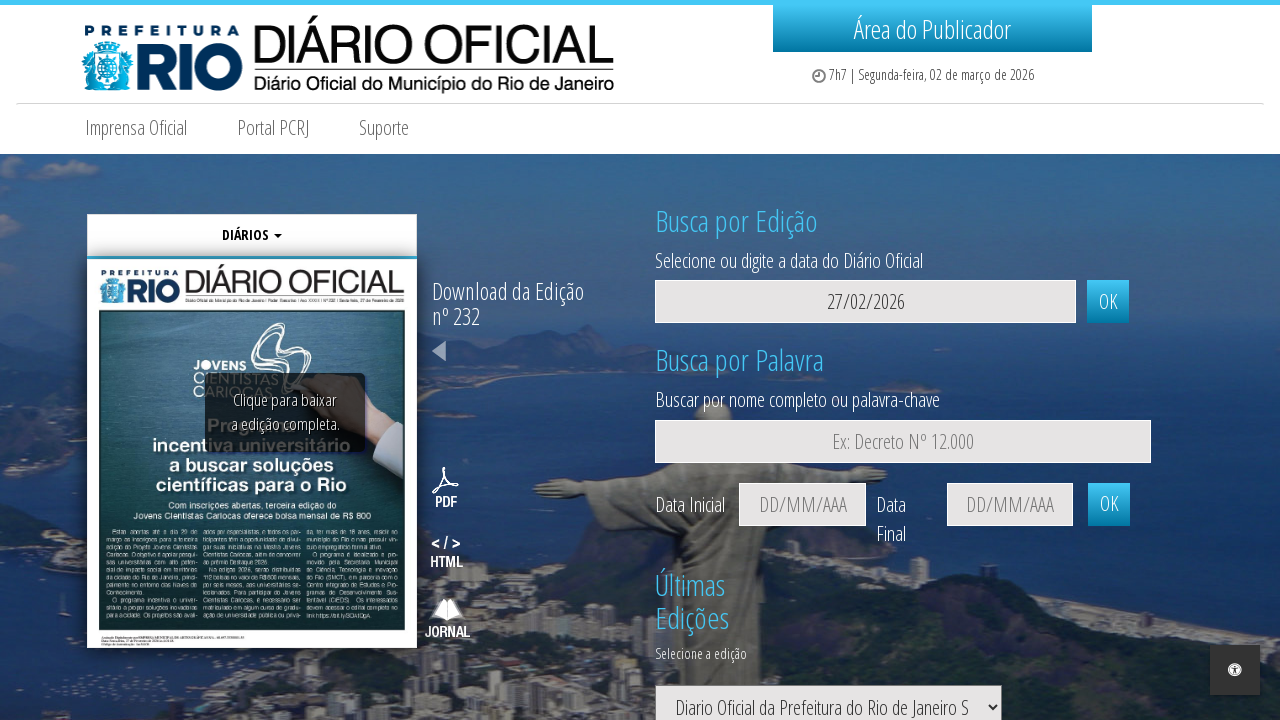